Tests a todo app by clicking on list items, clearing and filling a text input, then clicking an add button to add a new todo item.

Starting URL: https://lambdatest.github.io/sample-todo-app/

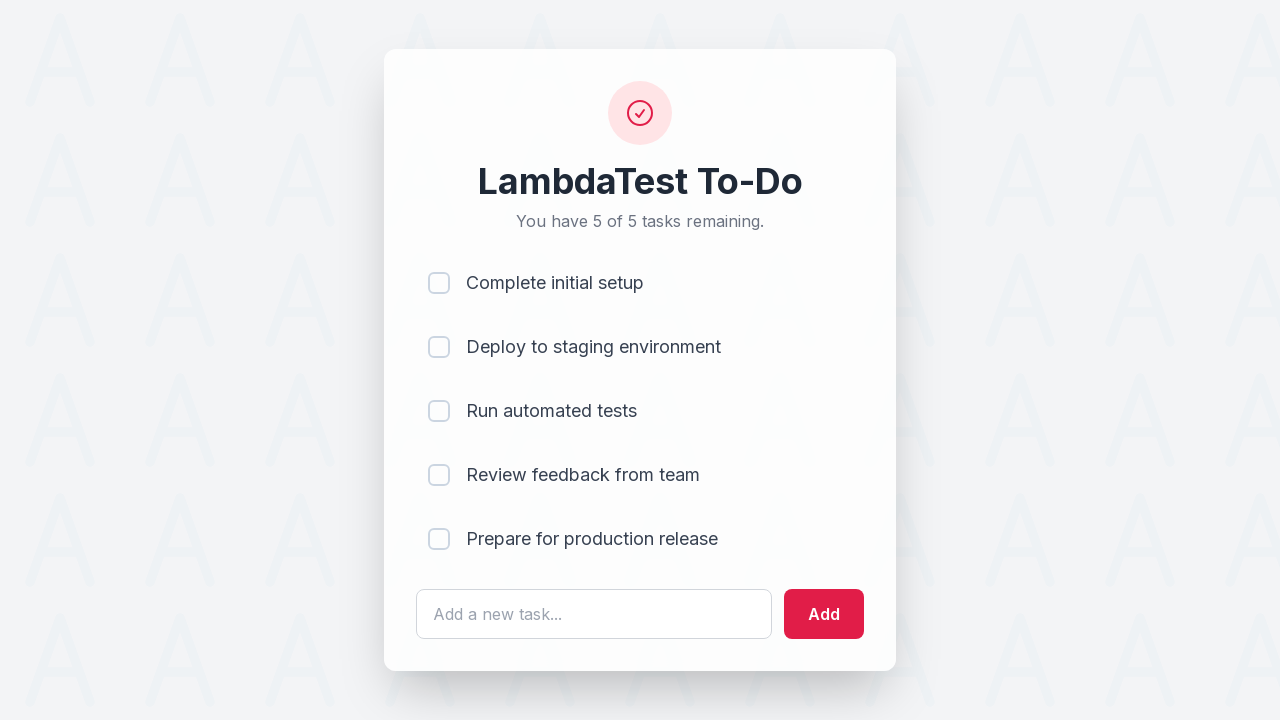

Clicked on first list item checkbox at (439, 283) on input[name='li1']
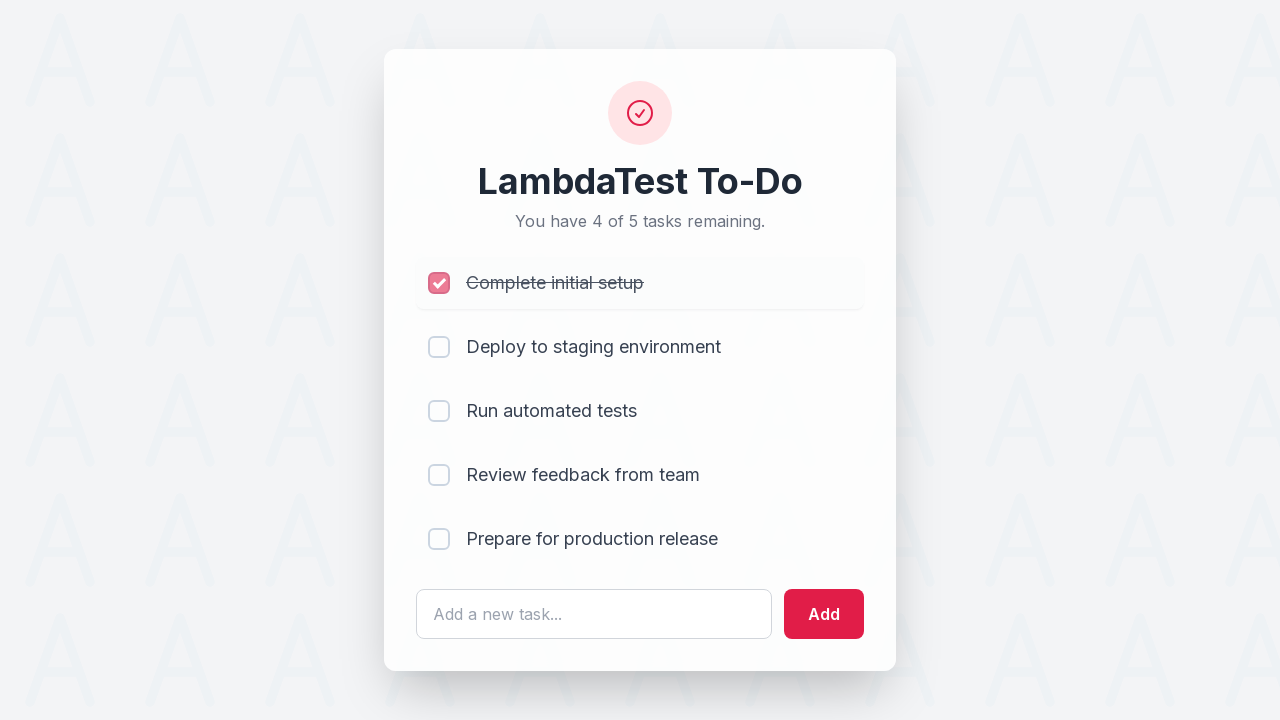

Clicked on second list item checkbox at (439, 347) on input[name='li2']
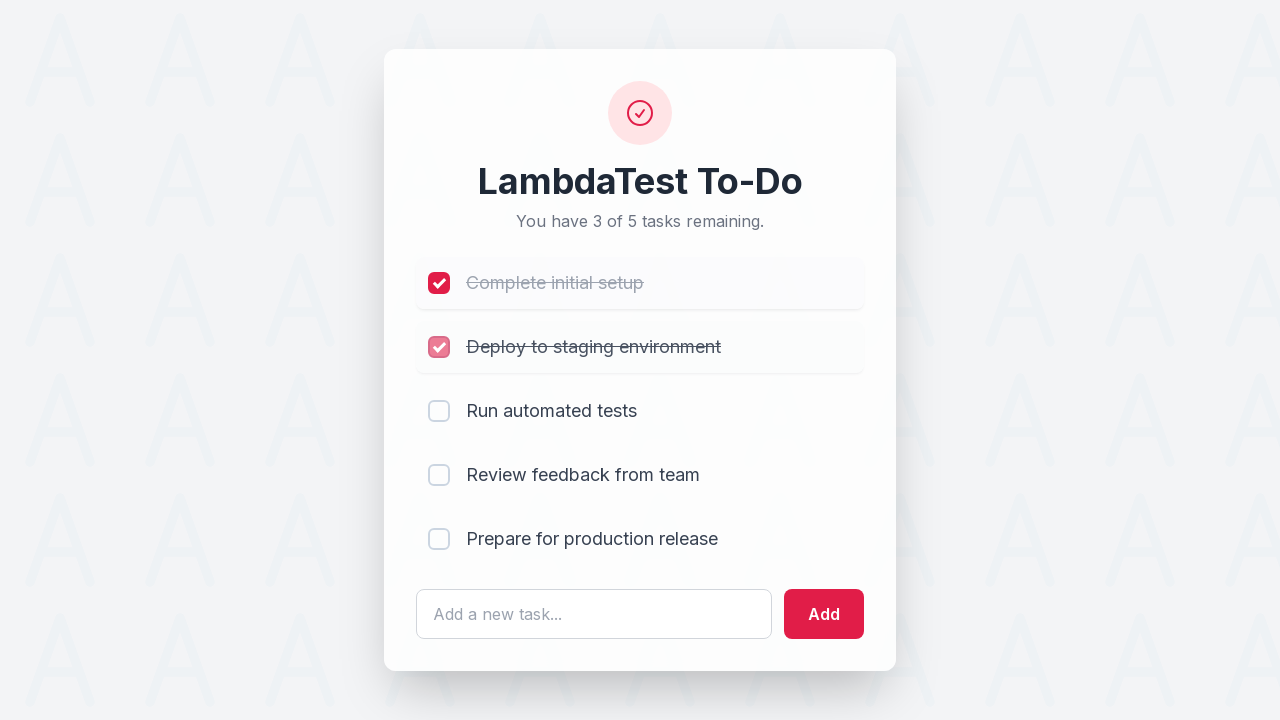

Cleared and filled todo text input with 'Yey, Let's add it to list' on #sampletodotext
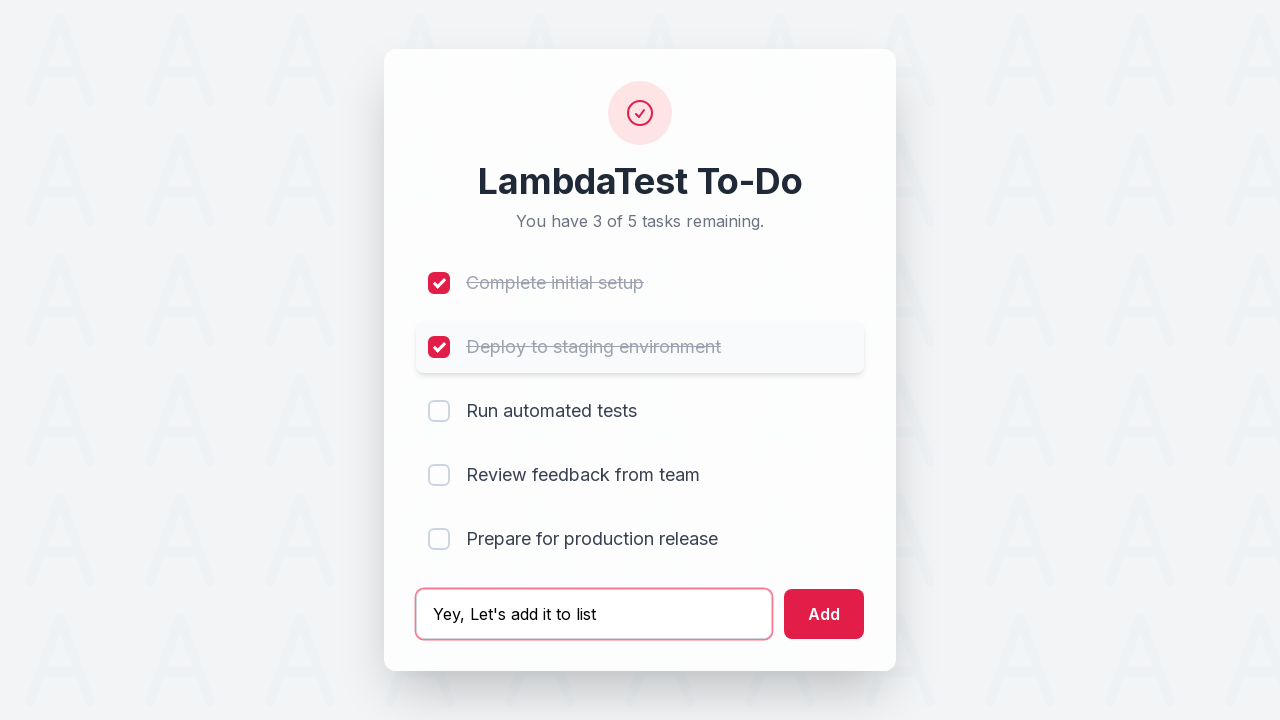

Clicked add button to add new todo item at (824, 614) on #addbutton
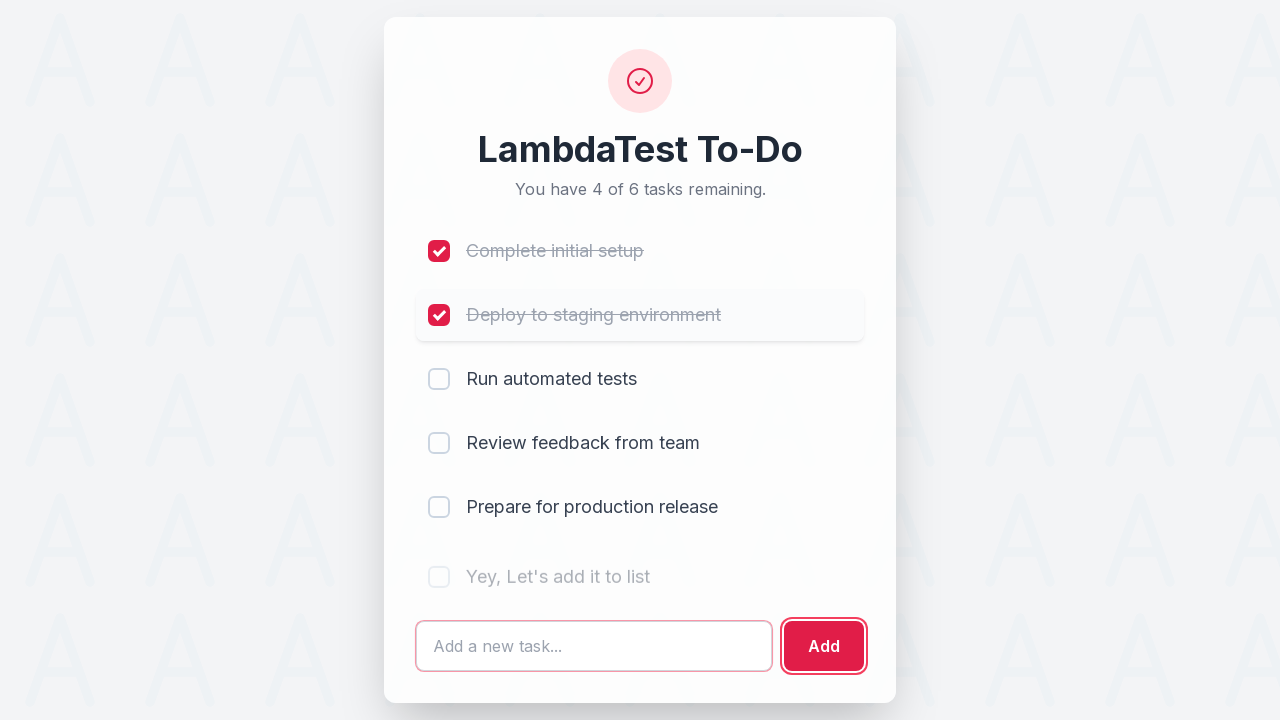

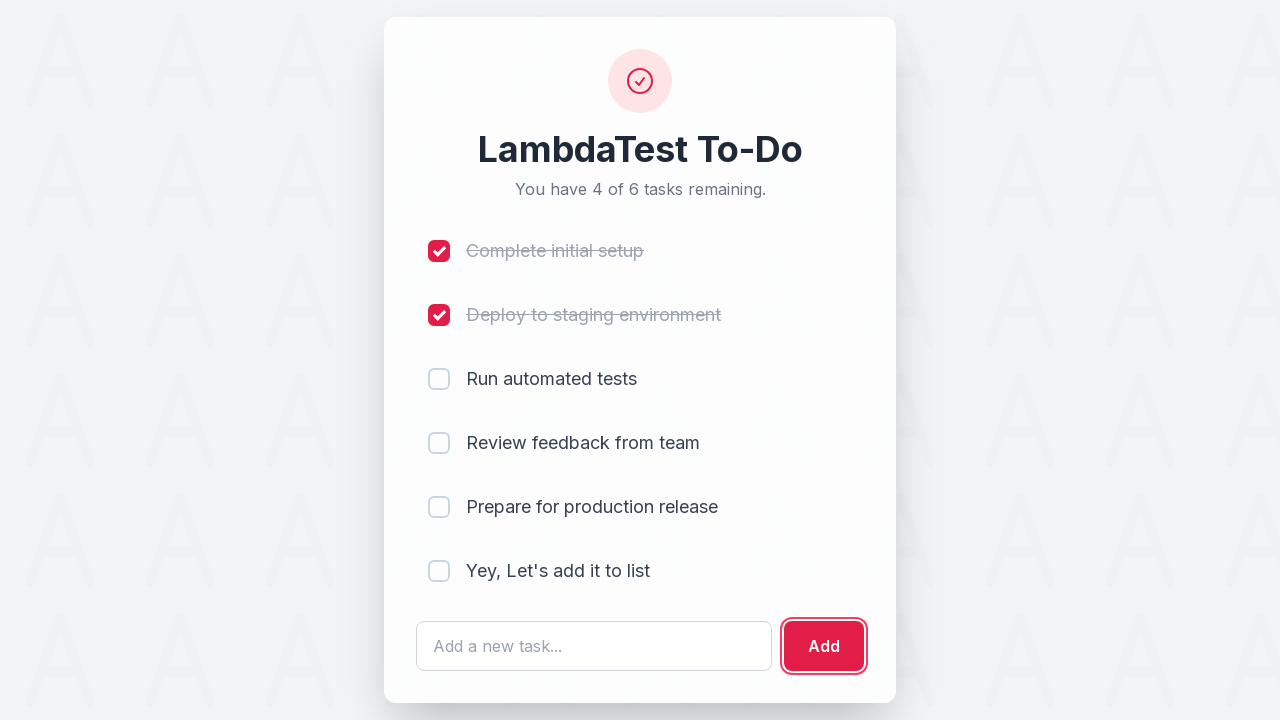